Switches to Analytics view and verifies charts are rendered

Starting URL: https://www.dronemap.cc

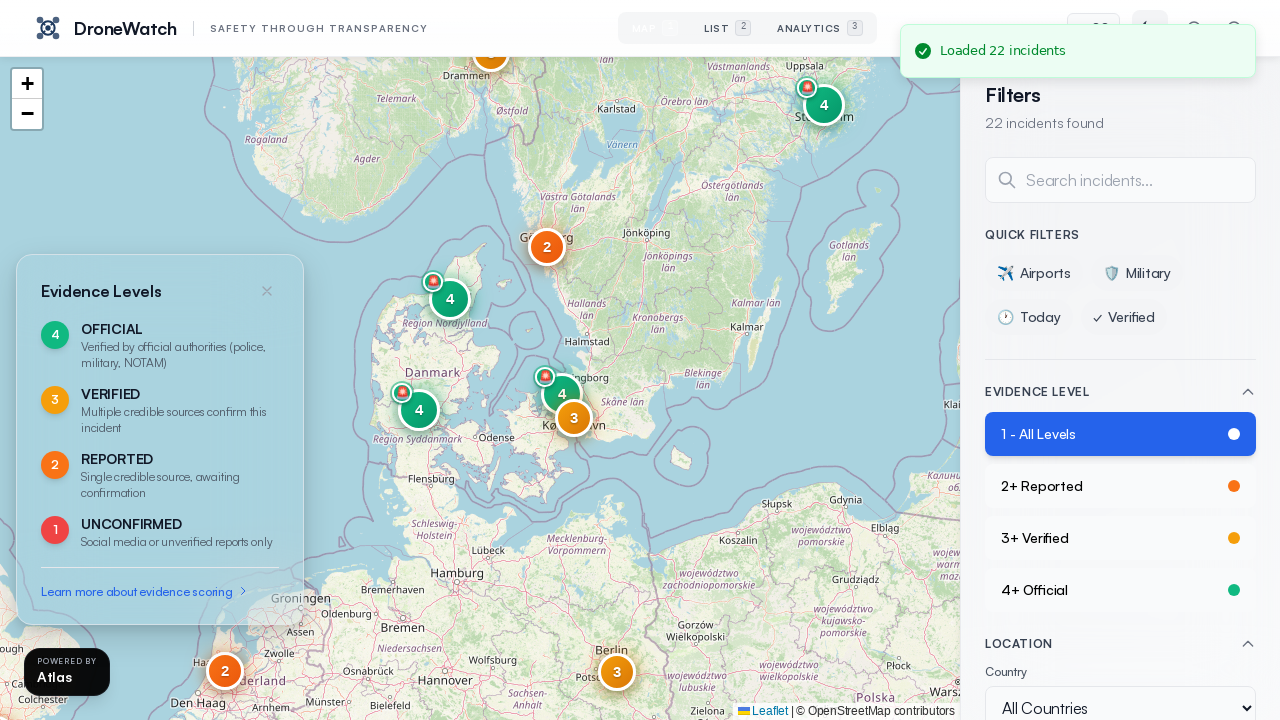

Page loaded and network idle state reached
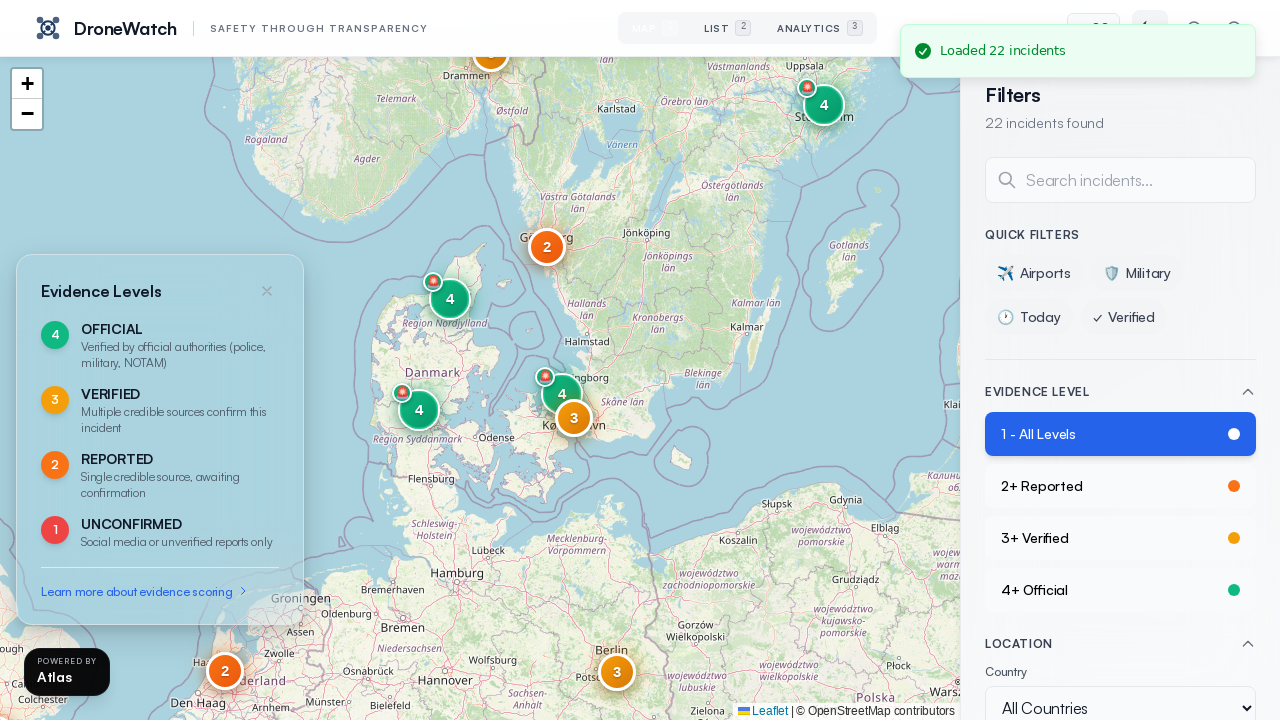

Clicked Analytics tab to switch to analytics view at (820, 28) on text=Analytics
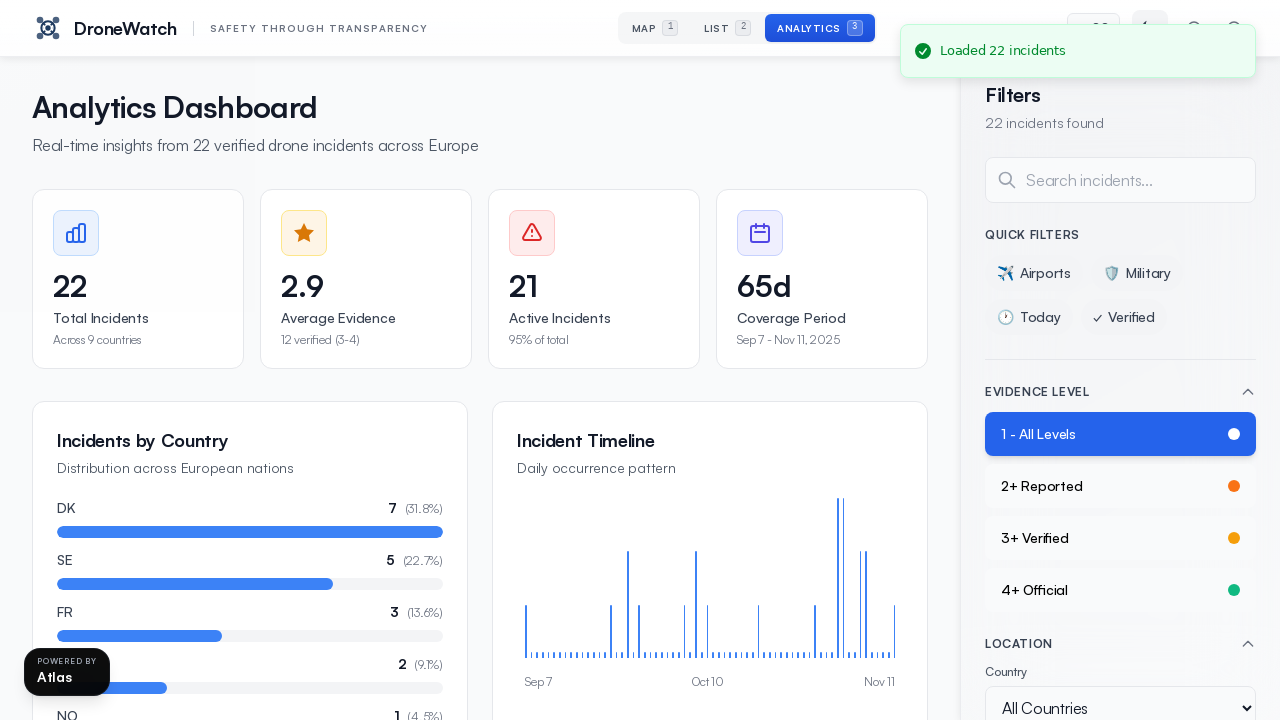

Waited 2 seconds for charts to render
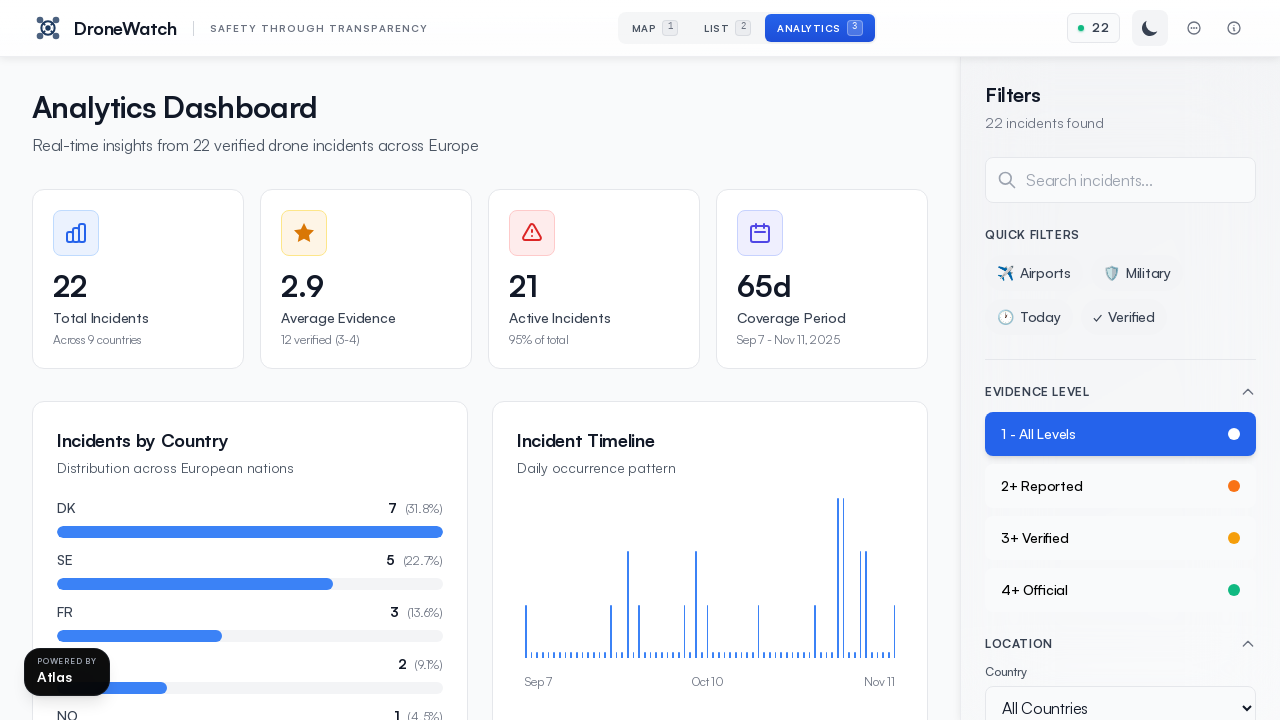

Located chart elements (canvas or SVG)
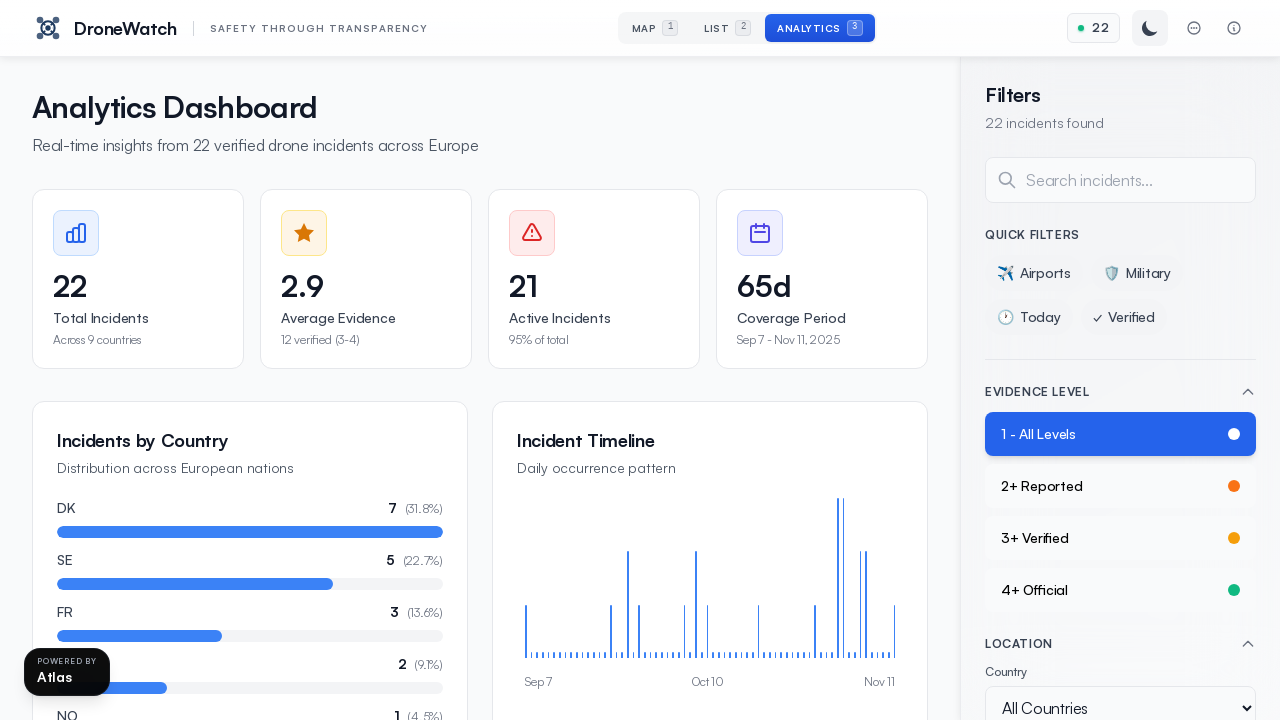

Verified that charts are rendered - assertion passed
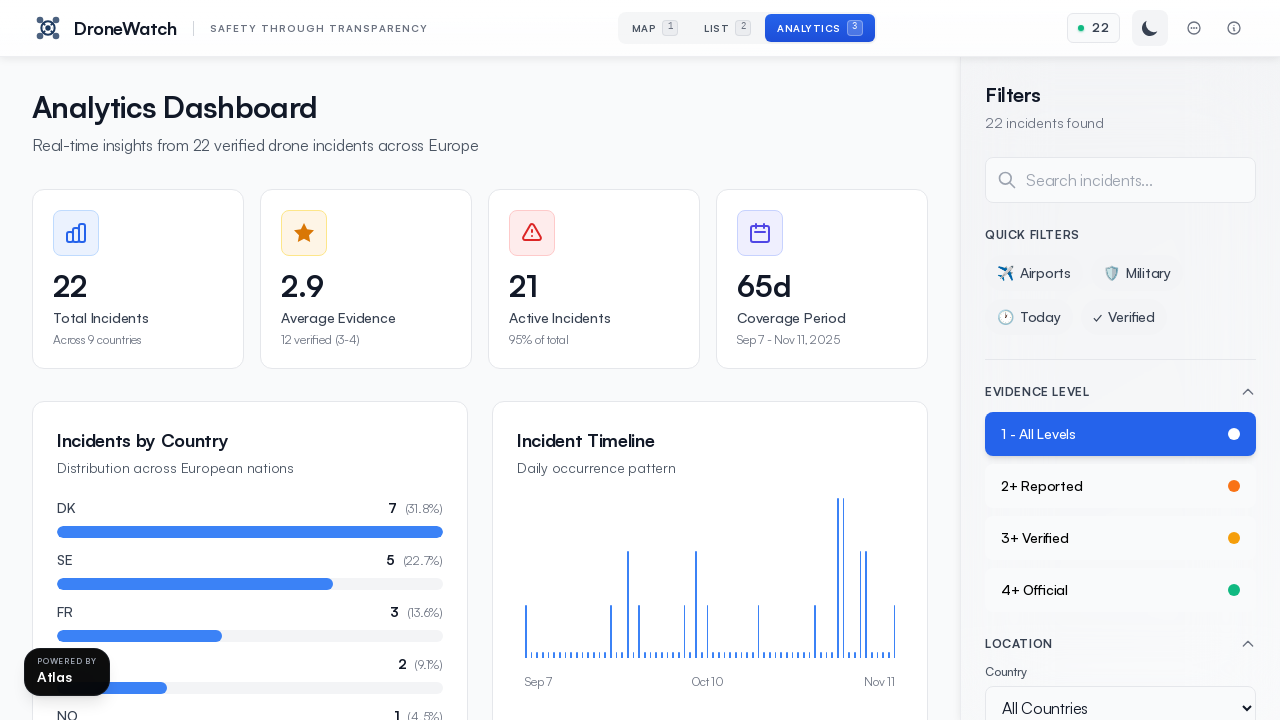

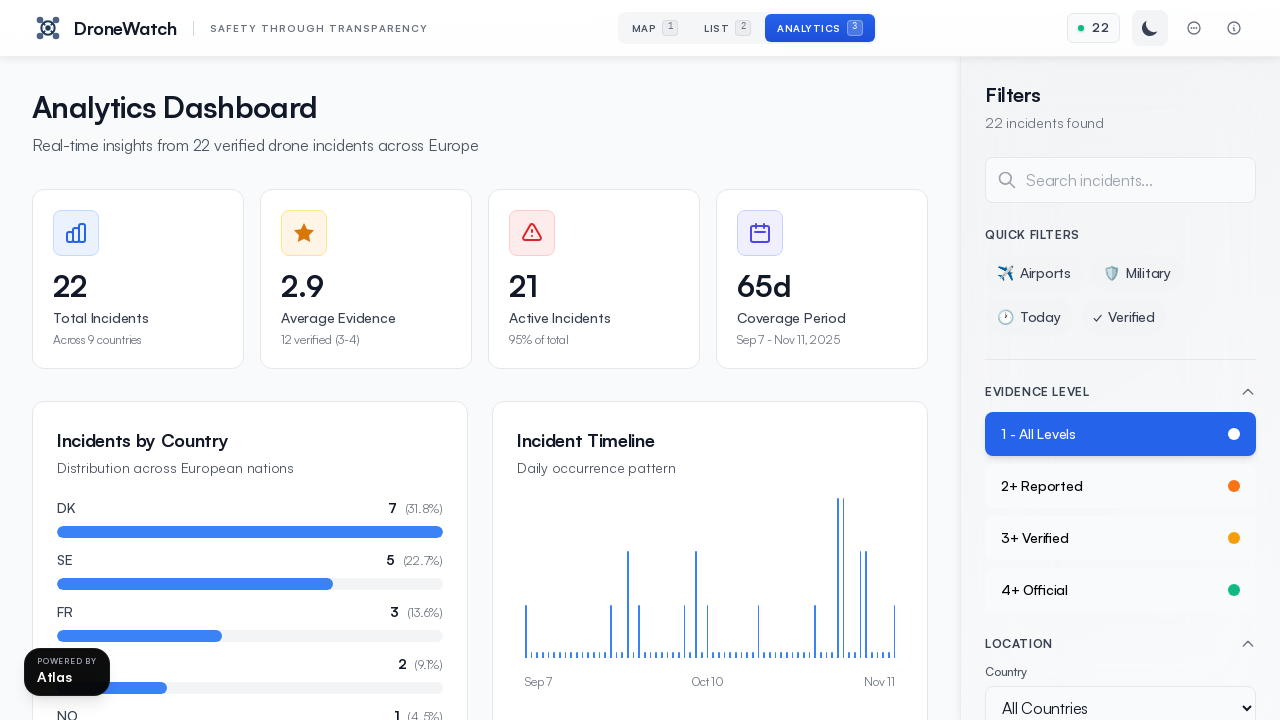